Navigates through Douban website by clicking on the Books section, switching to the new window, and then clicking on the Music navigation link

Starting URL: https://www.douban.com/

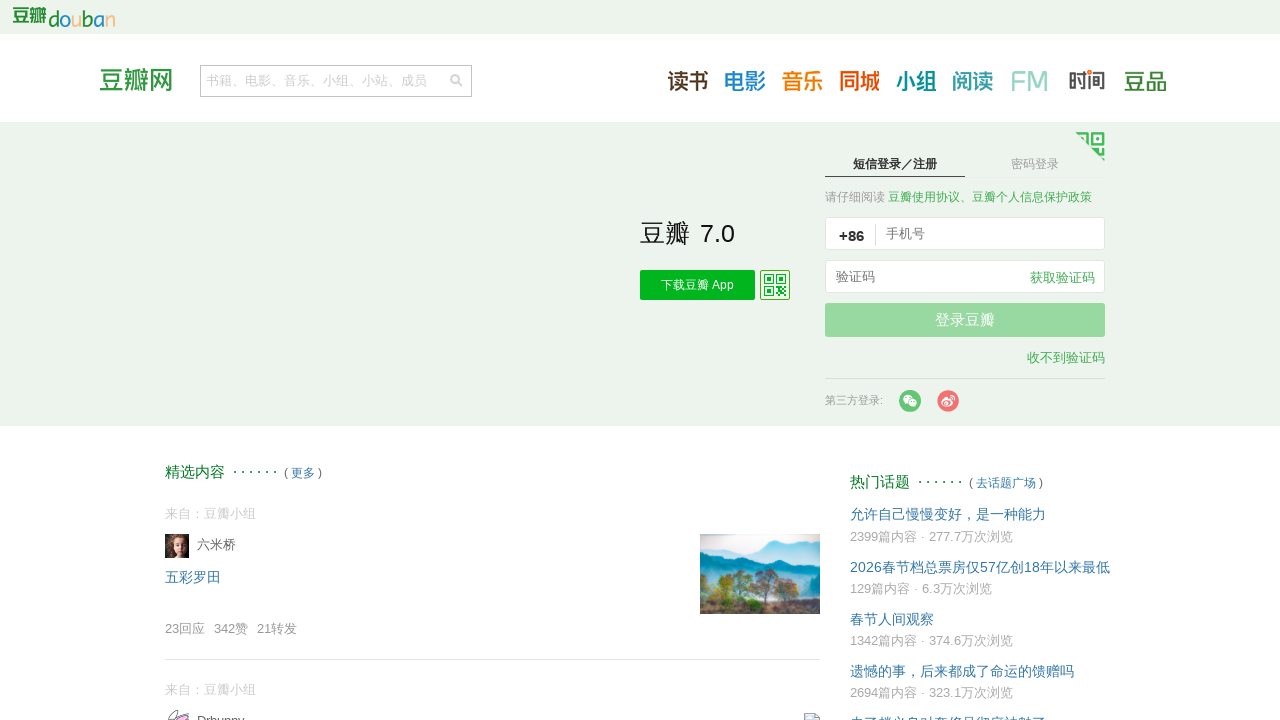

Clicked on Douban Books (豆瓣读书) link at (688, 80) on text="豆瓣读书"
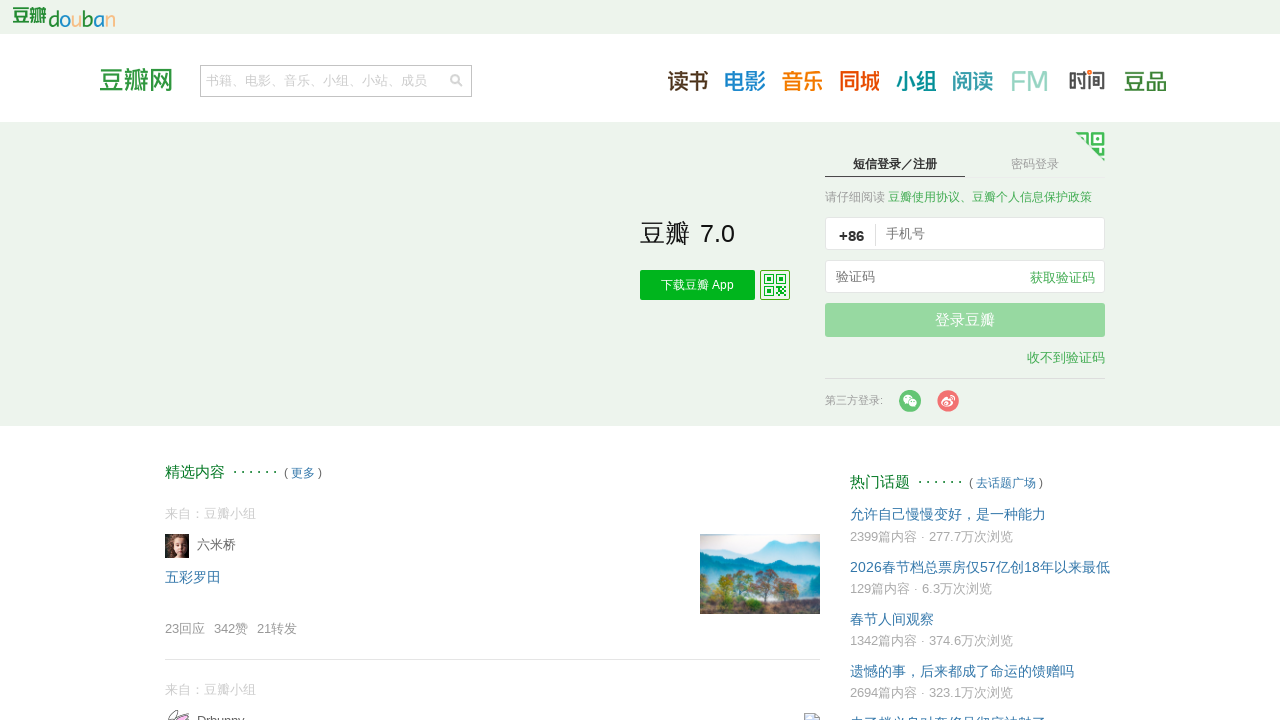

New page opened and switched to Books section at (688, 80) on text="豆瓣读书"
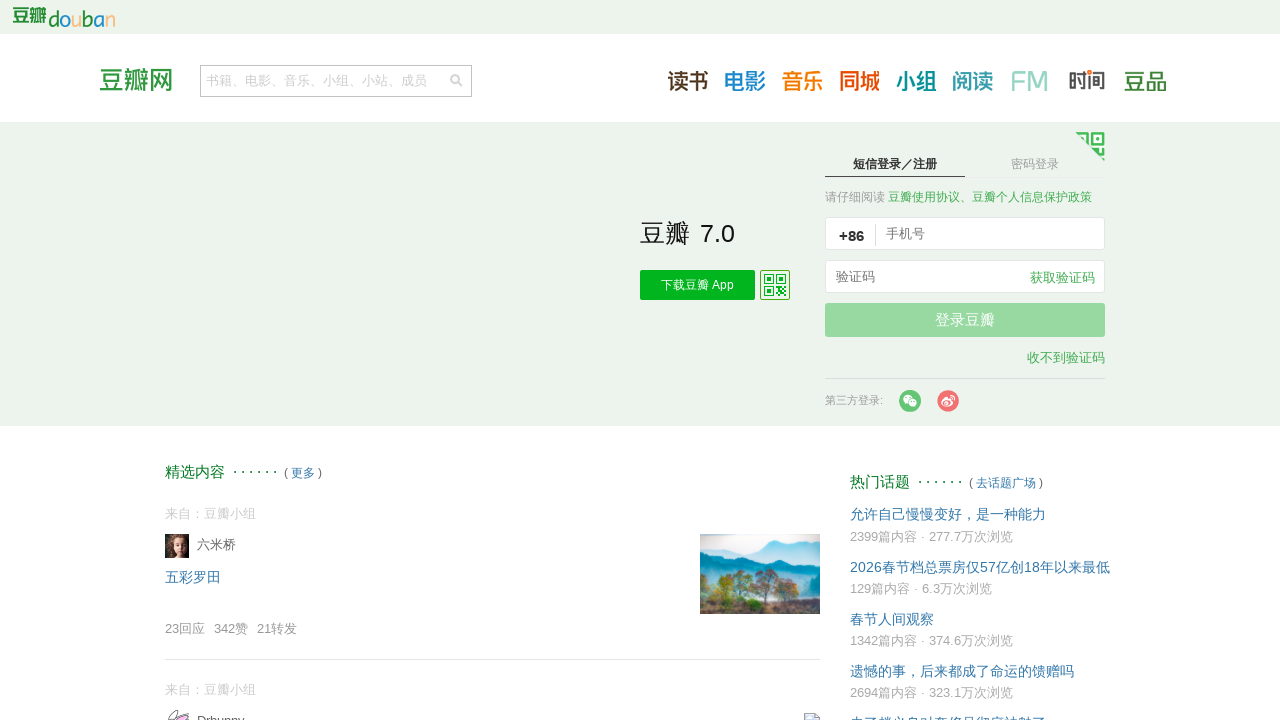

New page finished loading (networkidle)
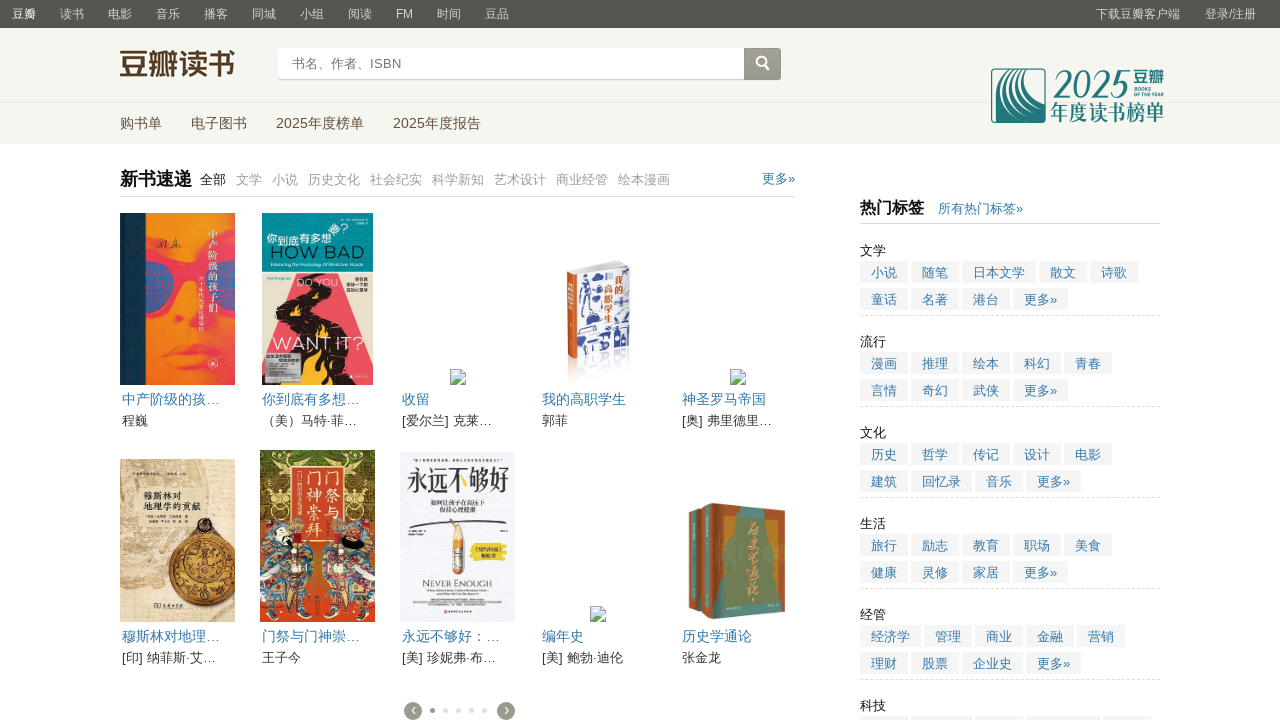

Clicked on Music navigation link in the new page at (168, 14) on xpath=//*[@id="db-global-nav"]/div/div[3]/ul/li[4]/a
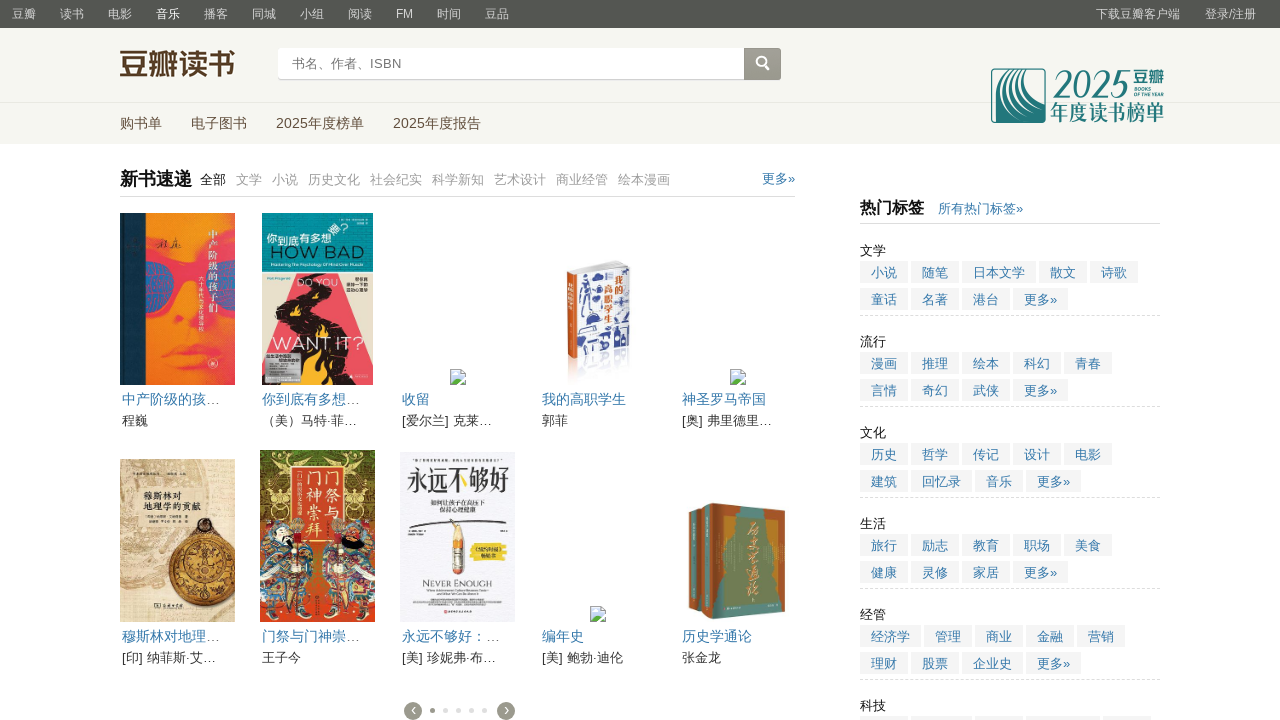

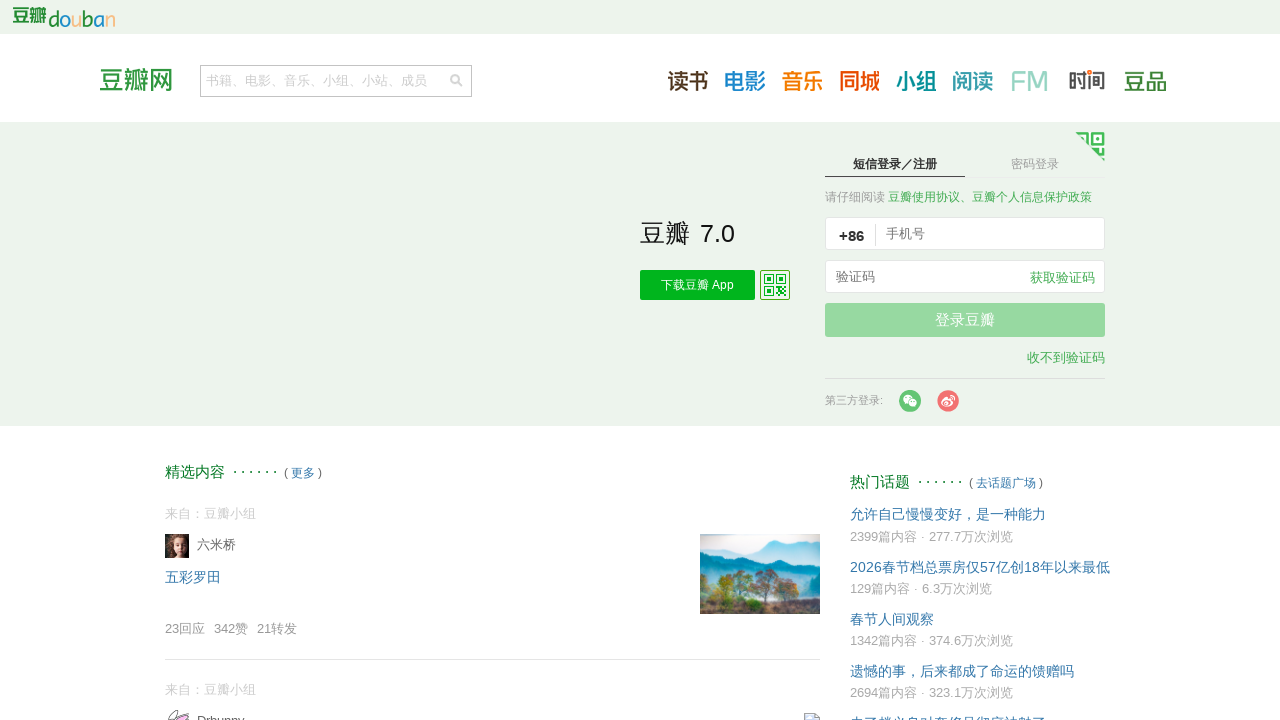